Tests Status Codes page by navigating to the 200 status code page and verifying the page text.

Starting URL: https://the-internet.herokuapp.com/

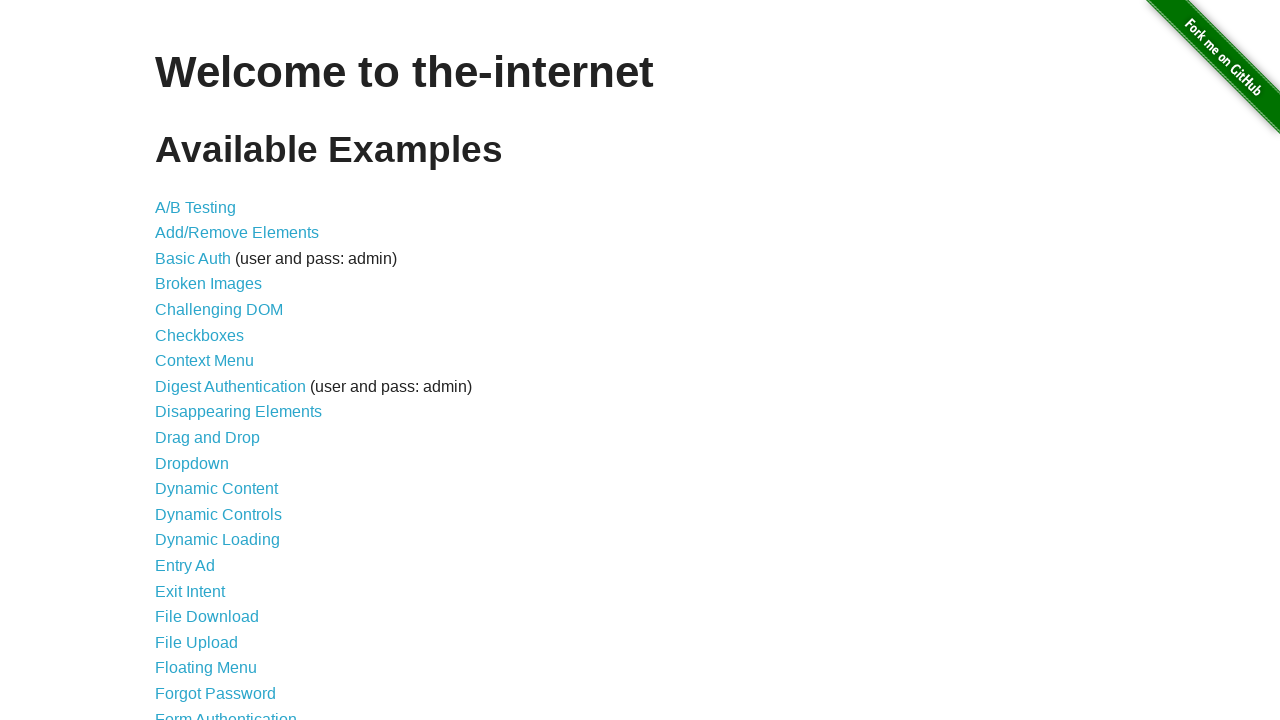

Clicked on Status Codes link at (203, 600) on a[href='/status_codes']
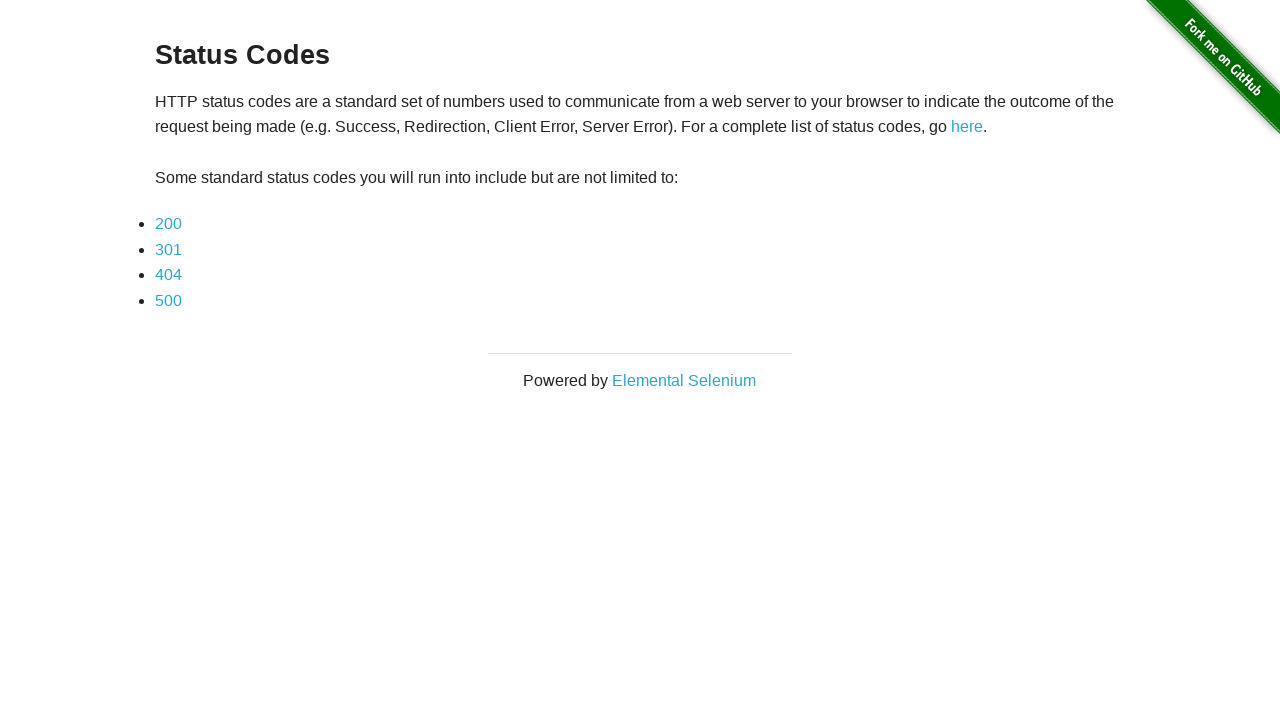

Clicked on 200 status code link at (168, 224) on a:has-text('200')
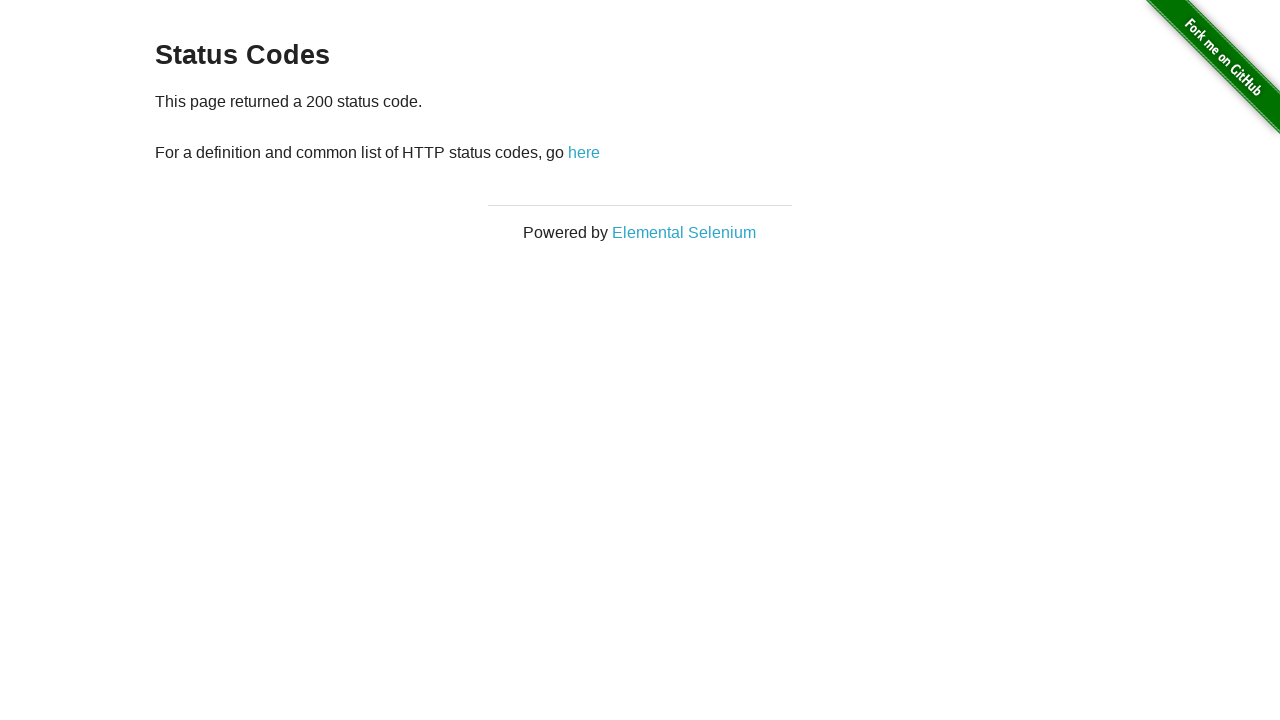

Status 200 page loaded successfully
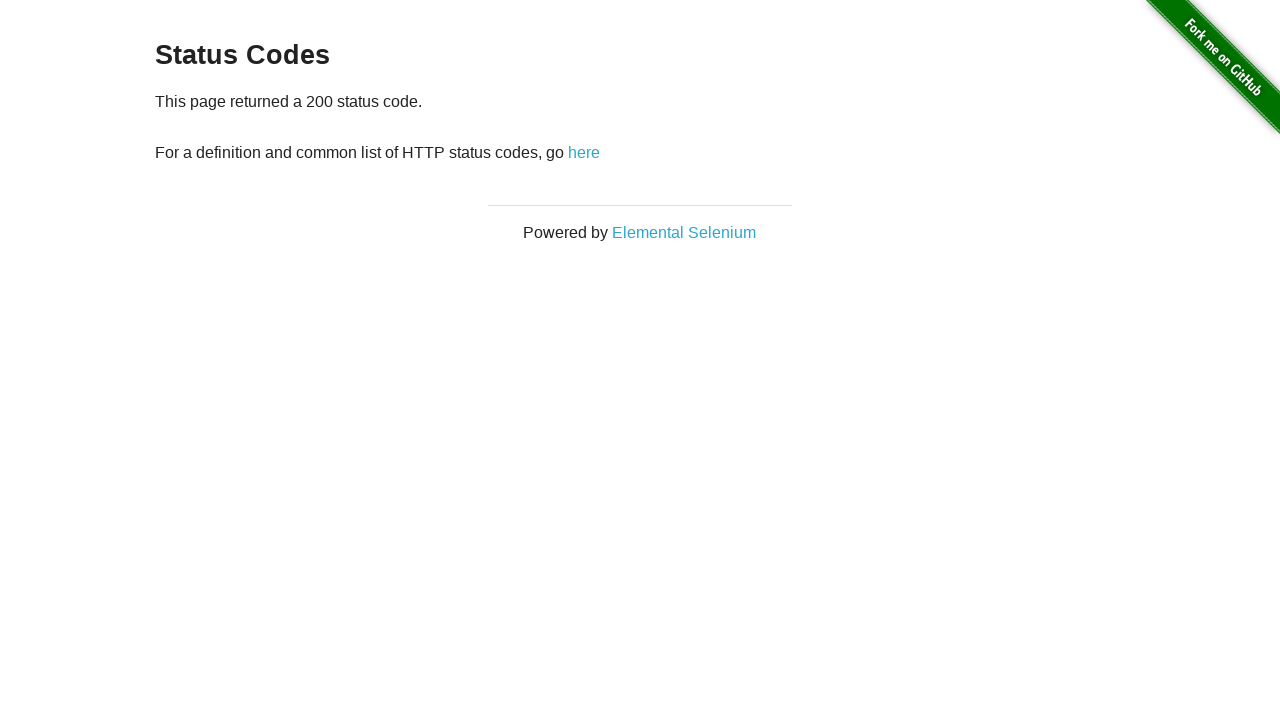

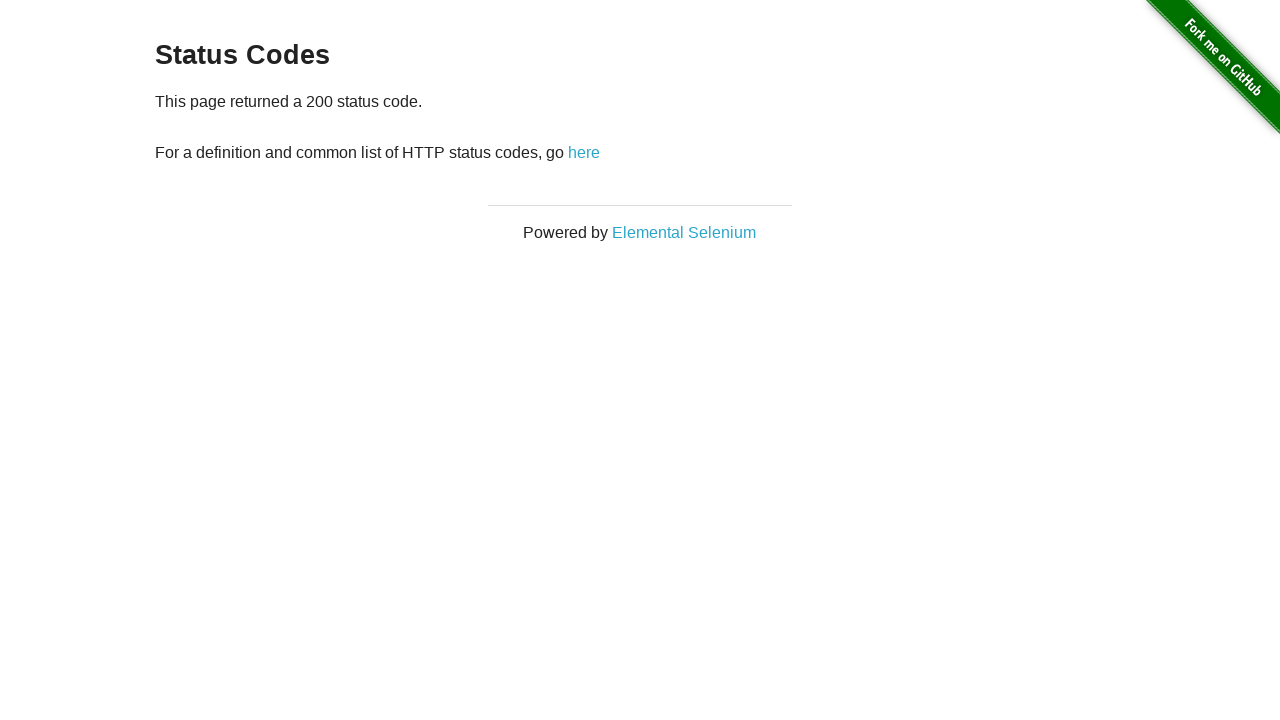